Tests search functionality on CashKaro blog by entering "Shirts" in the search box and clicking the submit button

Starting URL: https://cashkaro.com/blog/best-online-shopping-apps-in-india/185530

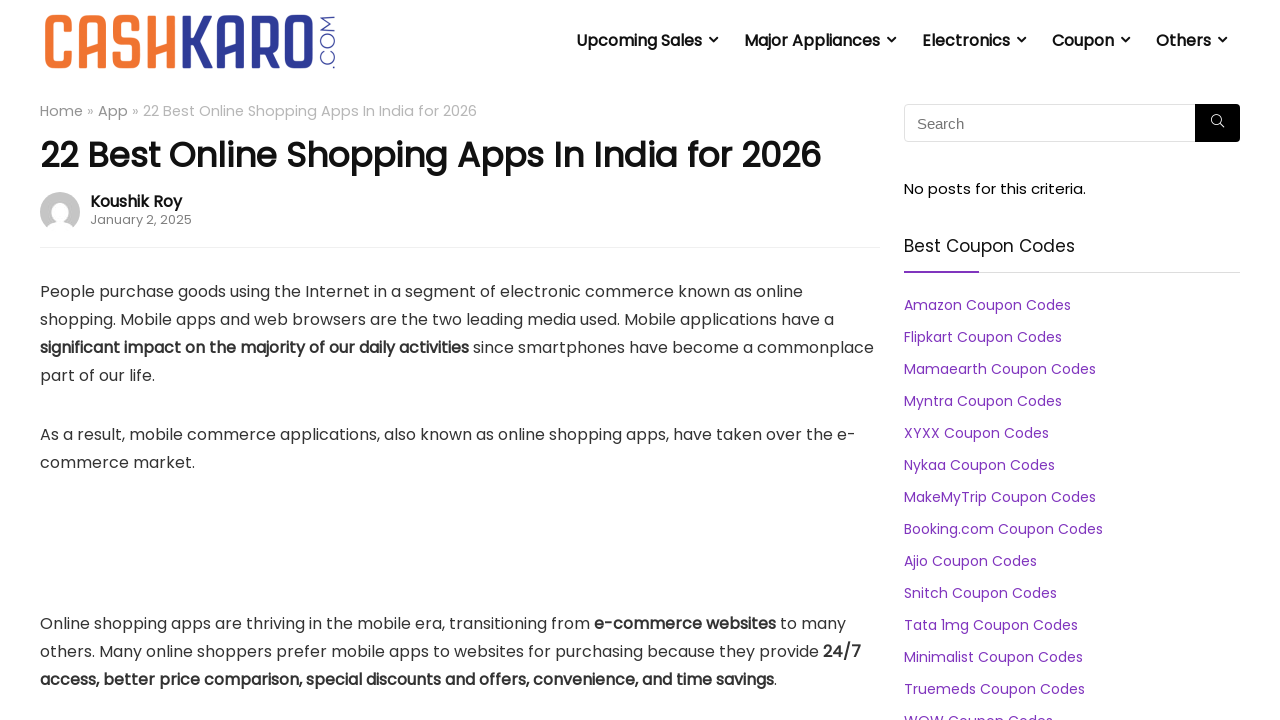

Filled search box with 'Shirts' on (//input[@placeholder='Search'])[1]
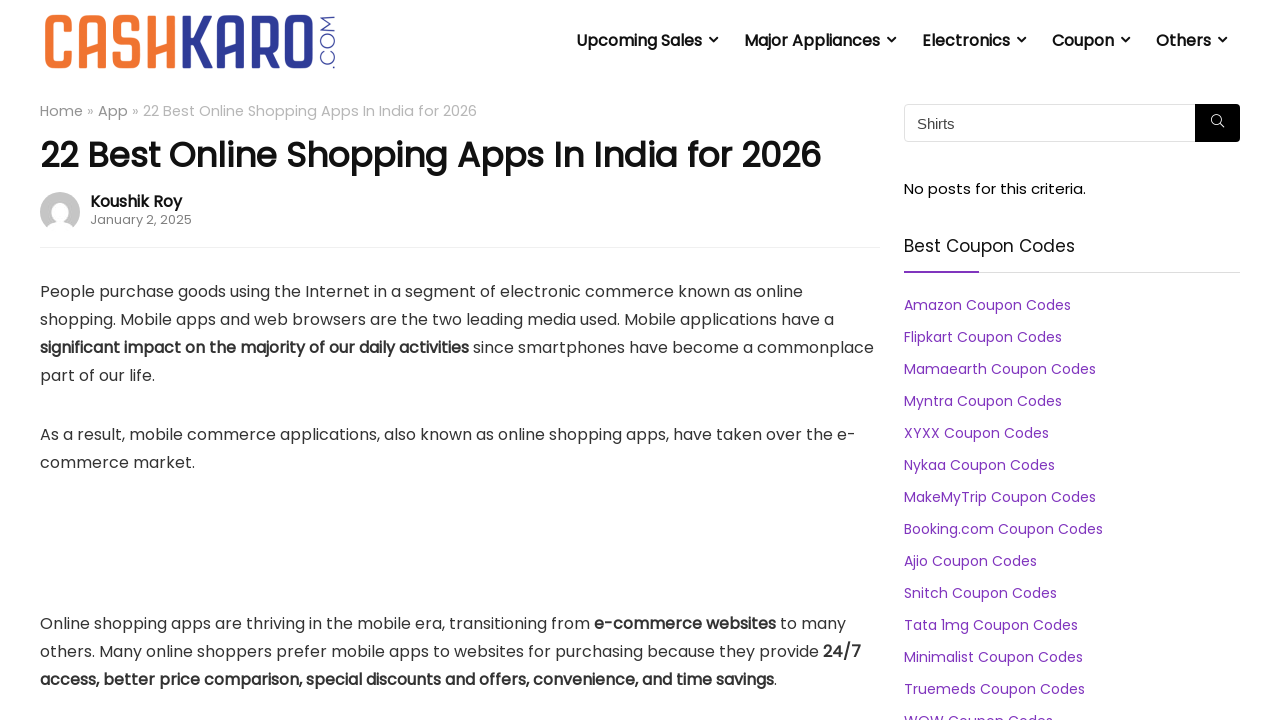

Clicked search submit button at (1218, 123) on (//button[@type='submit' and @class='btnsearch hideonmobile'])[1]
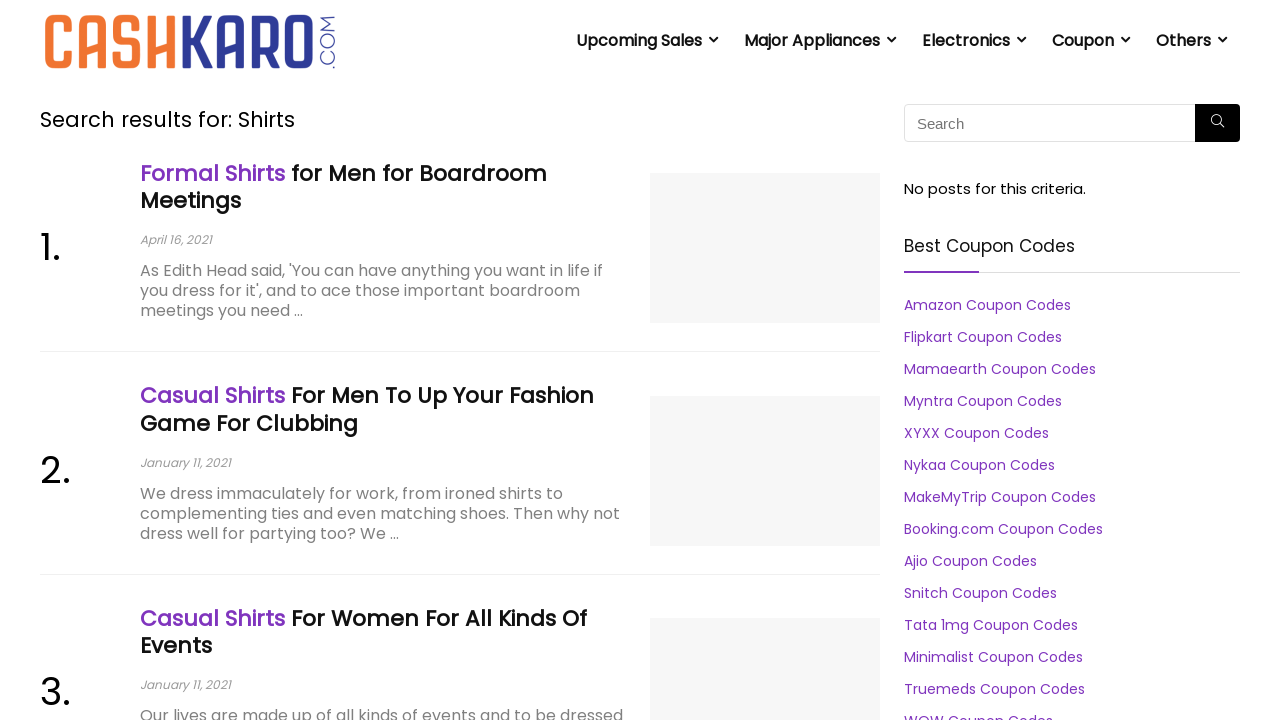

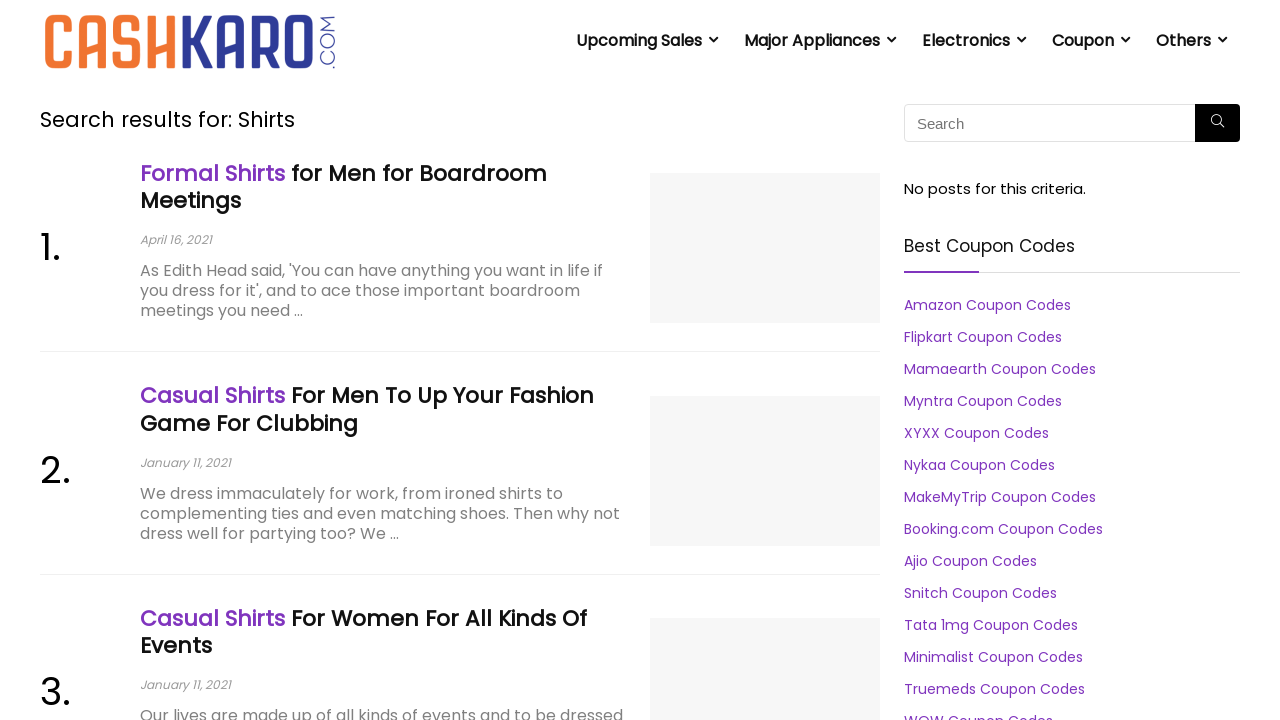